Navigates to an e-commerce site and clicks on a button with transparent class, likely opening an account or menu dropdown

Starting URL: https://shop-global.malaicha.com/

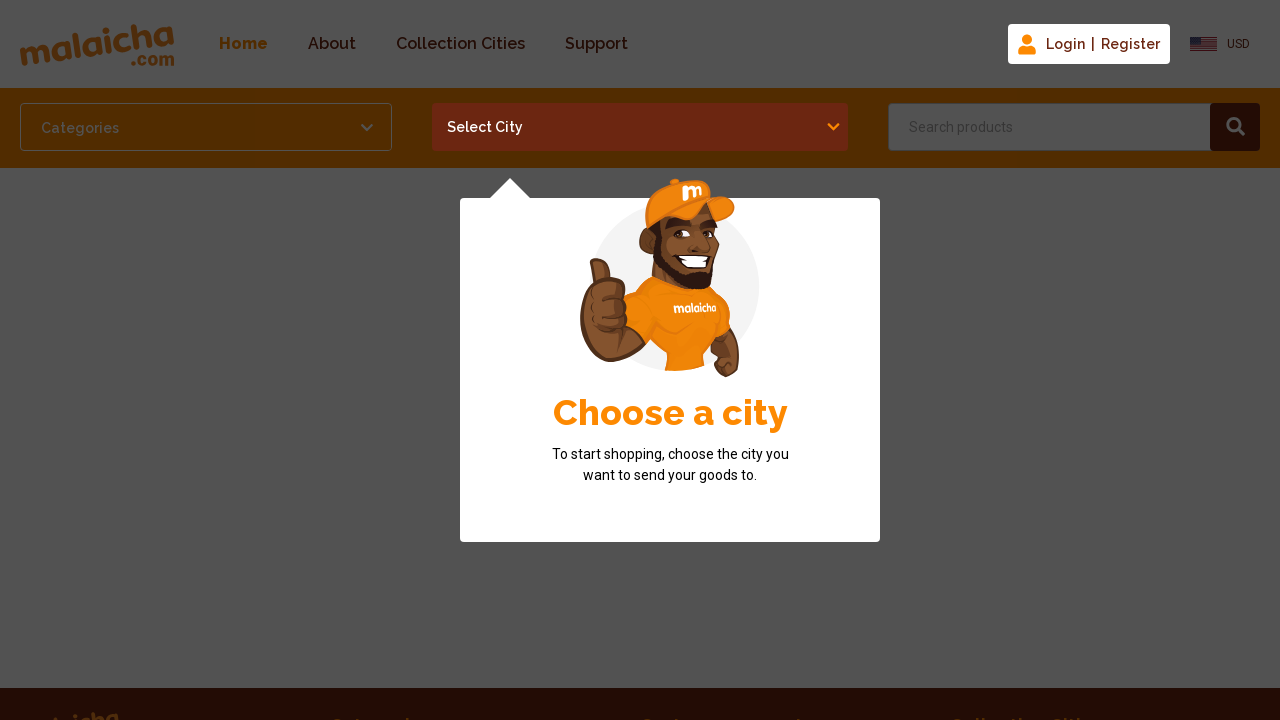

Clicked on transparent button (account/menu) at (1089, 44) on button.transparent
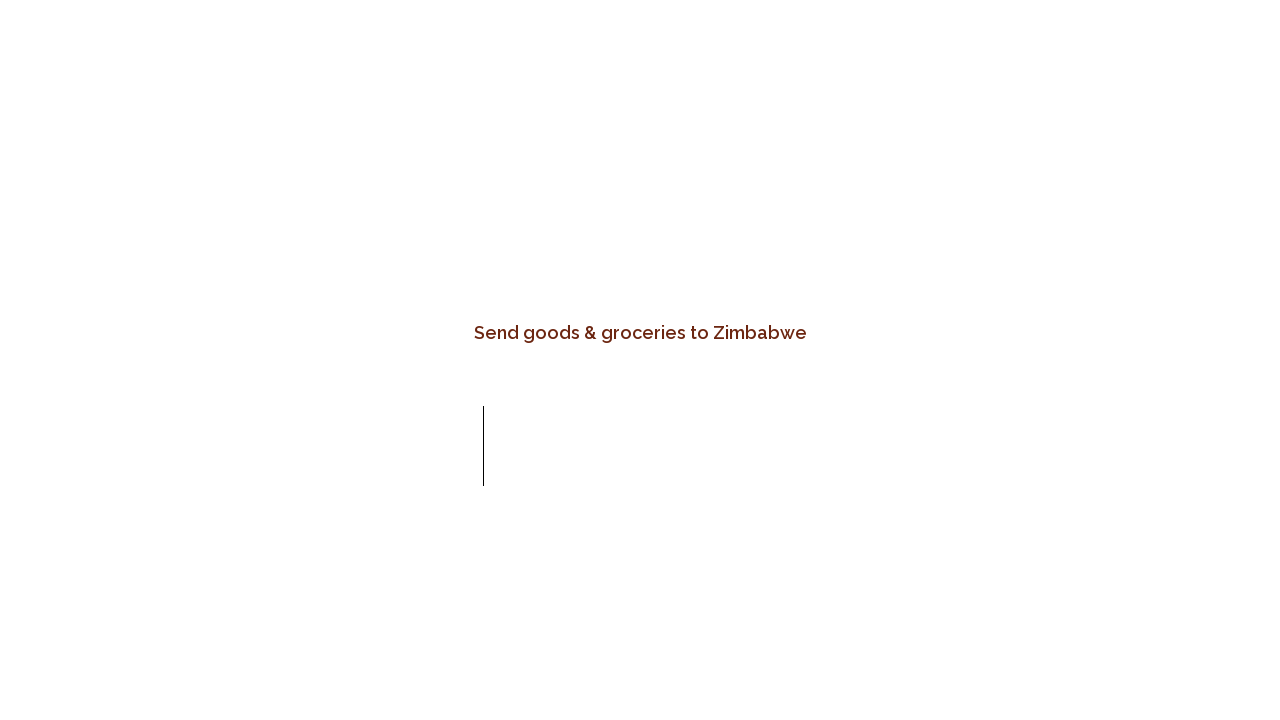

Waited 3000ms for dropdown or modal to appear
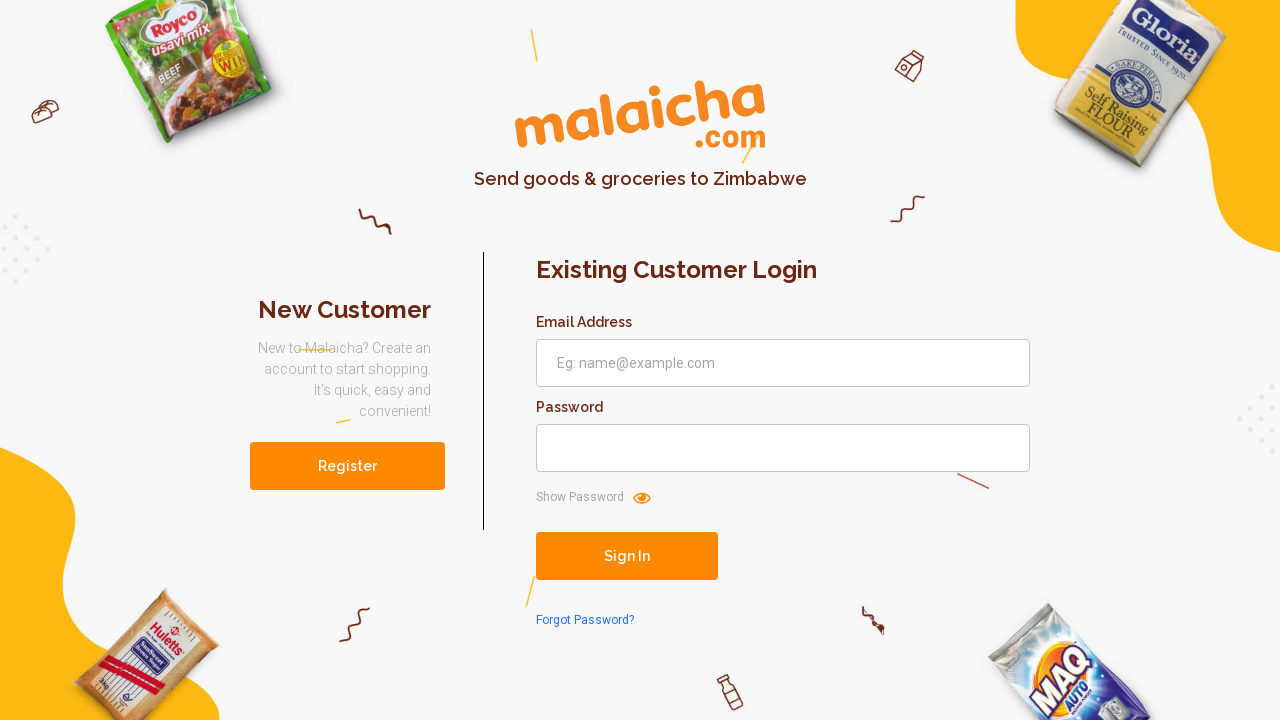

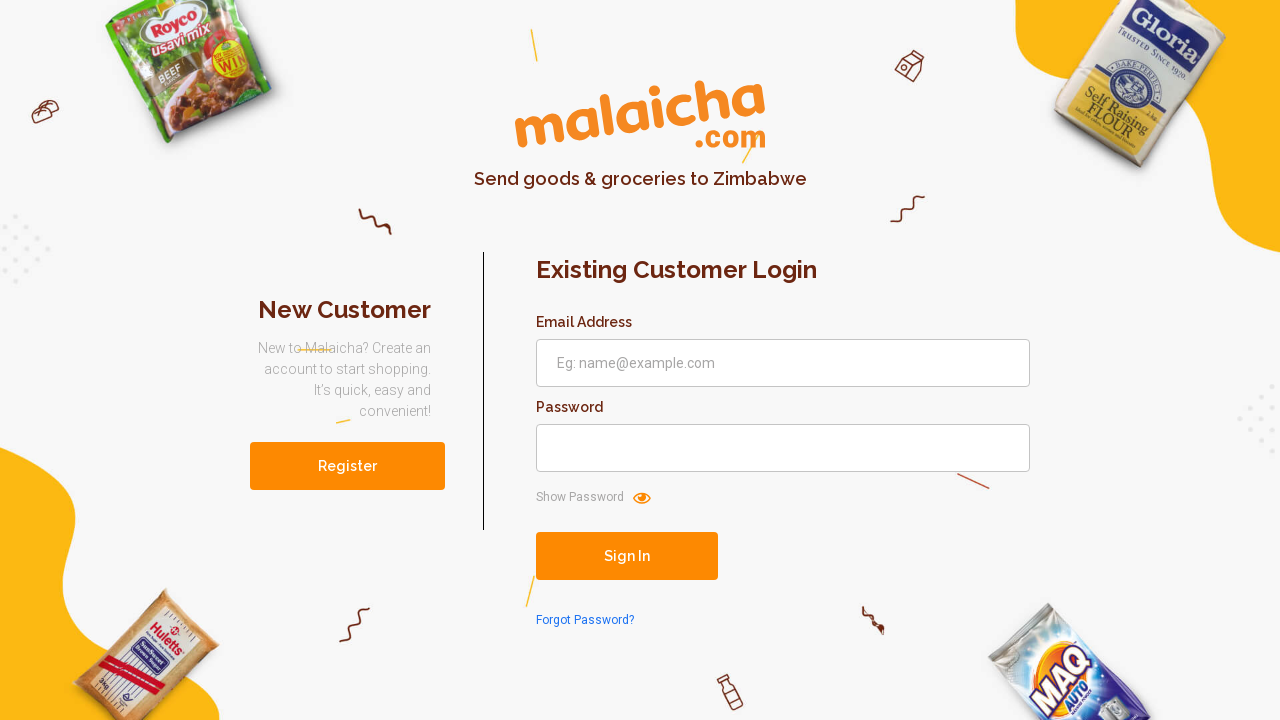